Tests form submission by entering text in a text box and clicking the submit button, then verifying the success message

Starting URL: https://www.selenium.dev/selenium/web/web-form.html

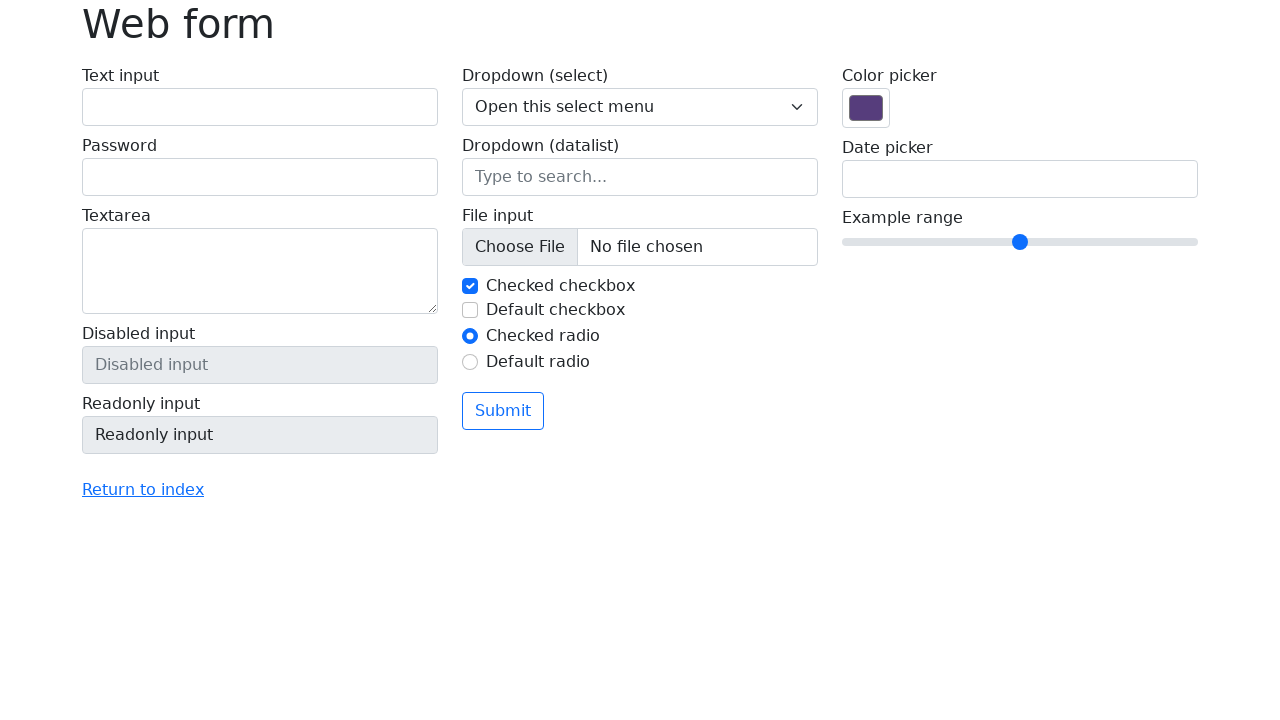

Filled text box with 'Selenium' on input[name='my-text']
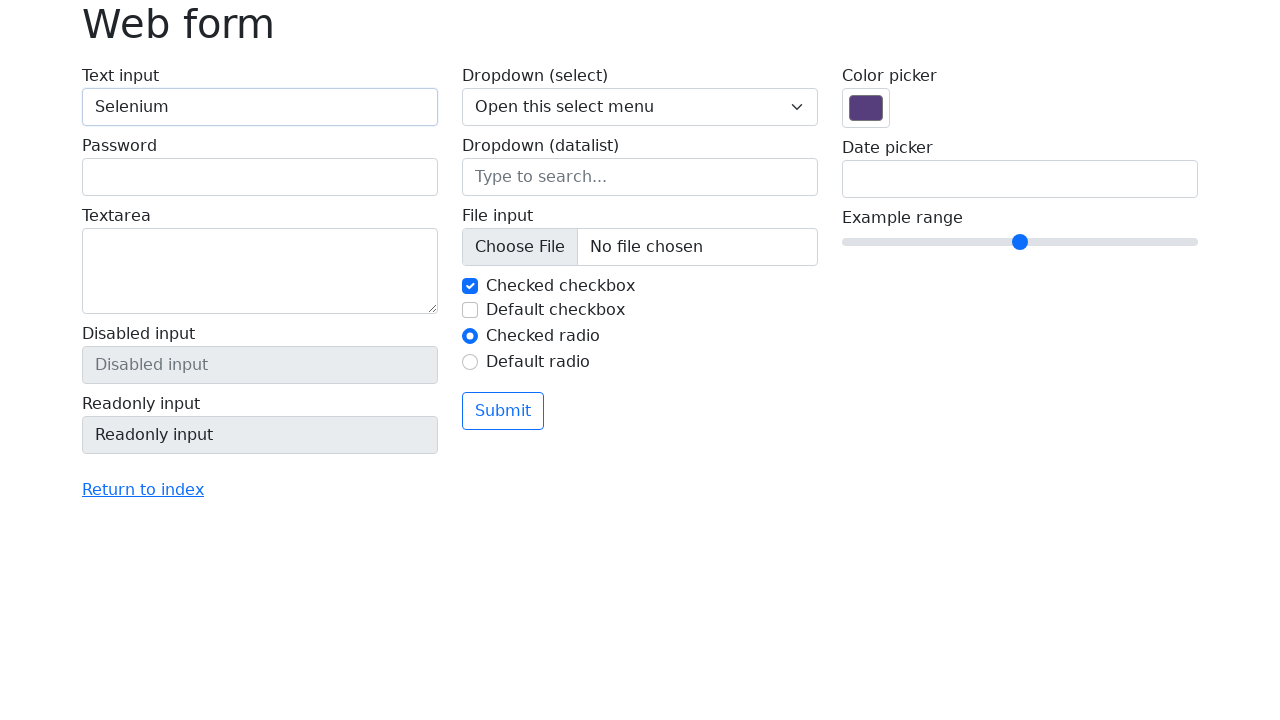

Clicked submit button at (503, 411) on button
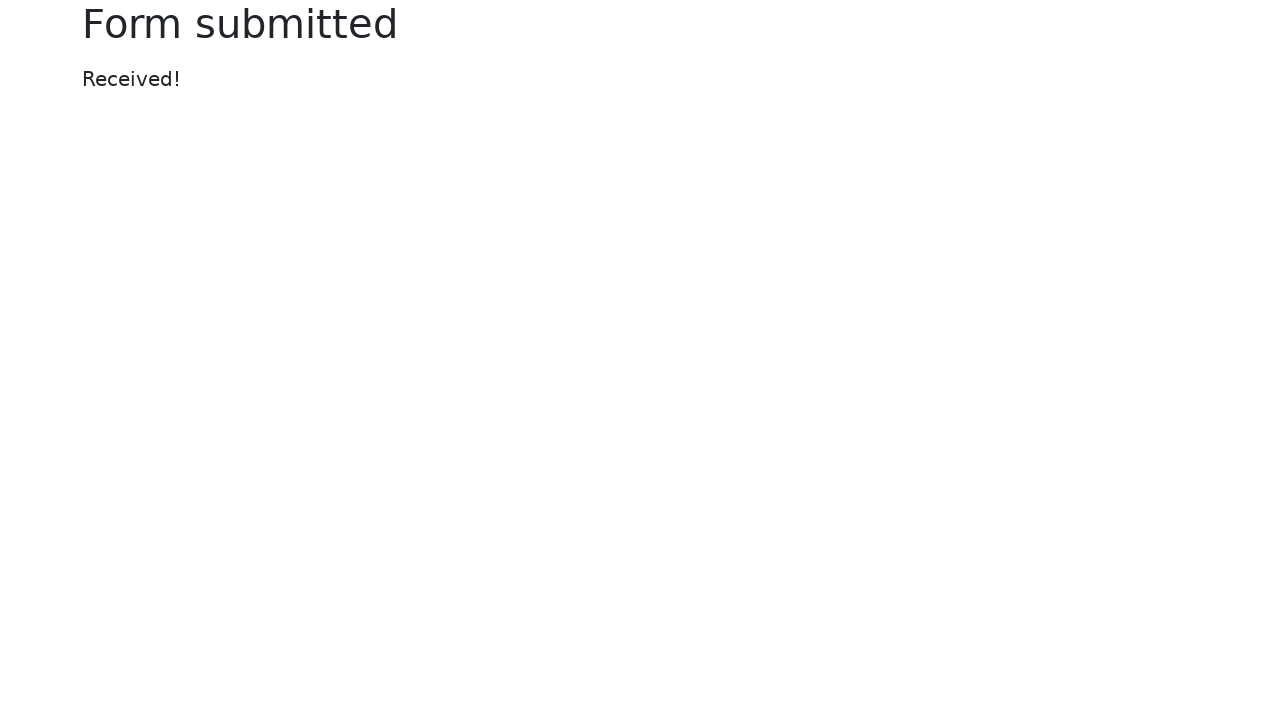

Success message element loaded
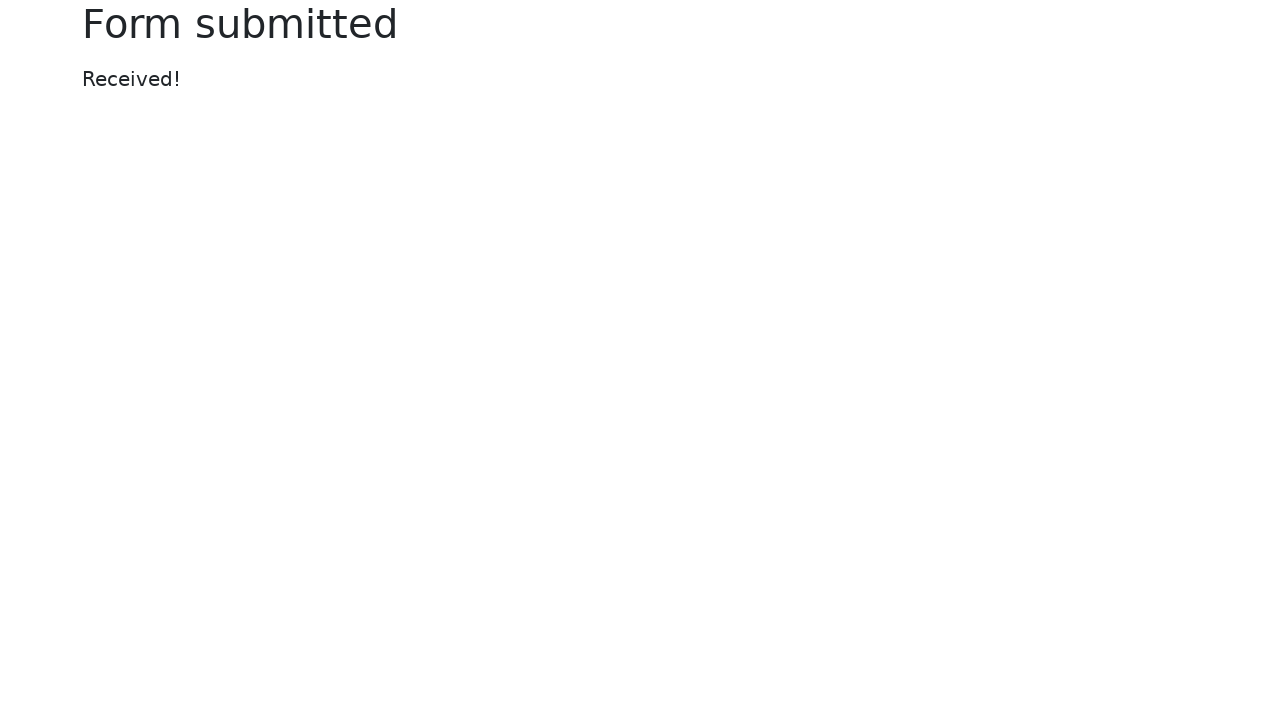

Verified success message displays 'Received!'
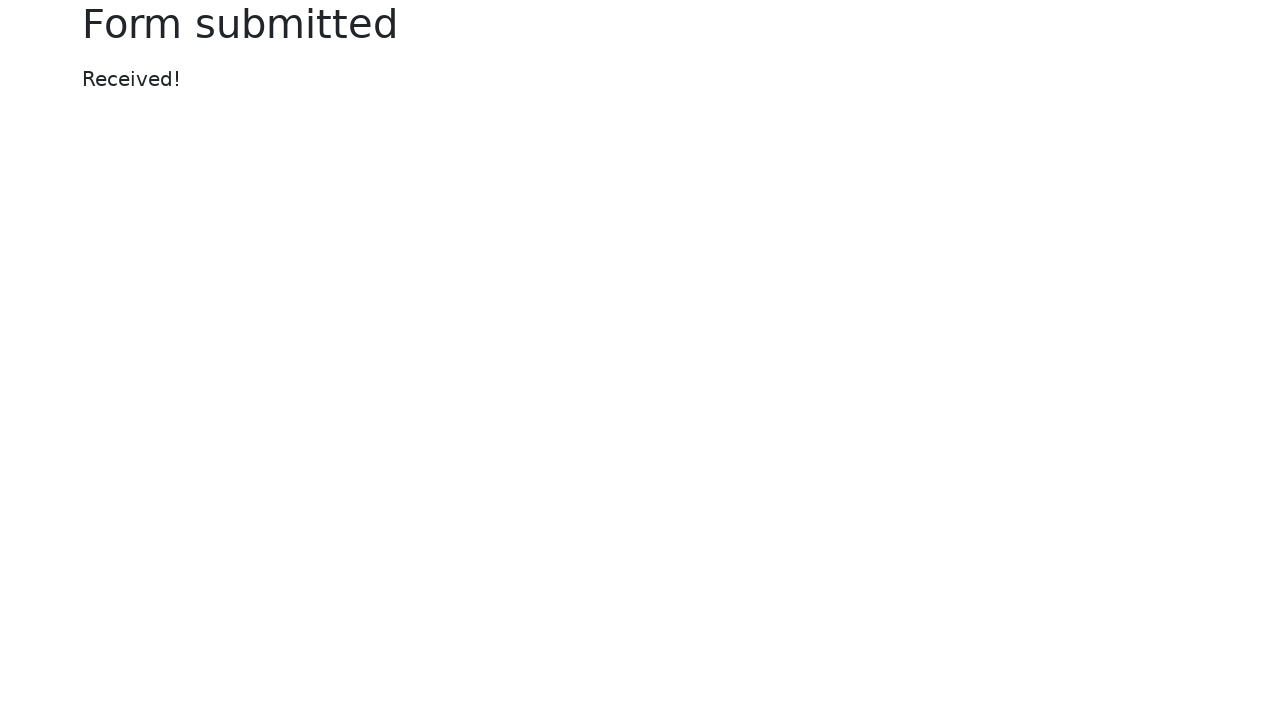

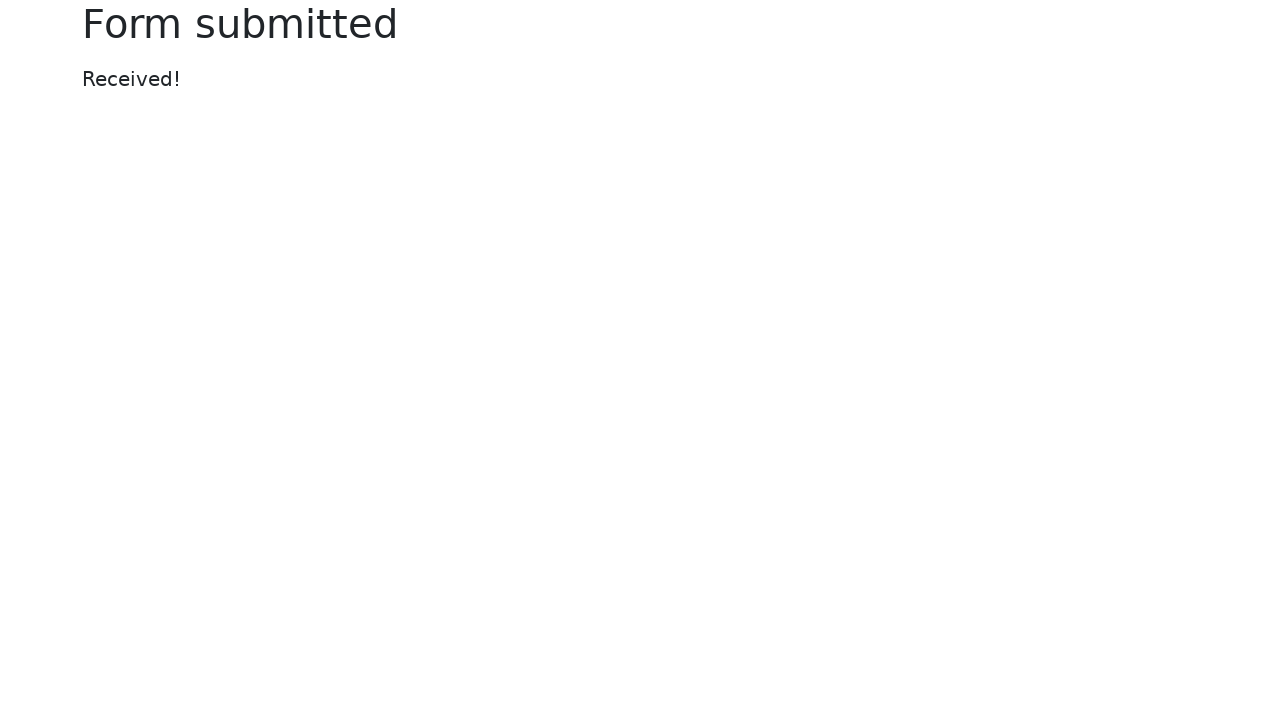